Verifies the Insider homepage loads correctly by checking the page title

Starting URL: https://useinsider.com/

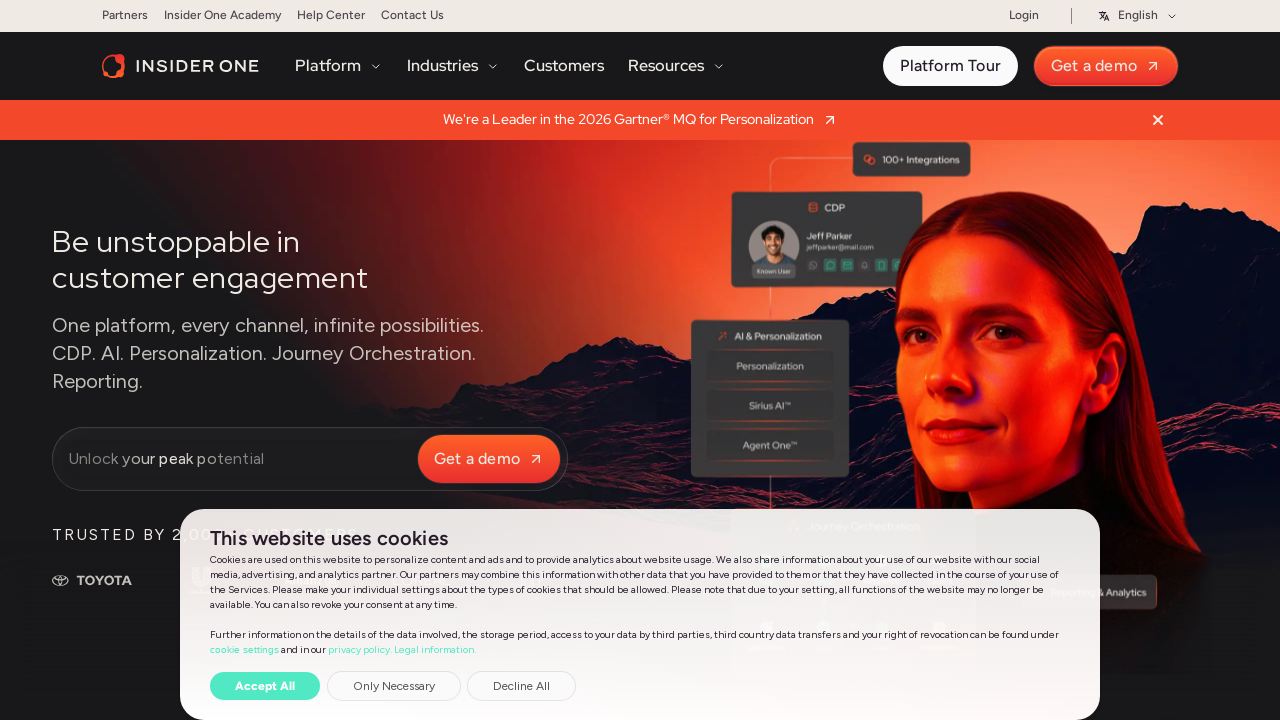

Waited for page body to load
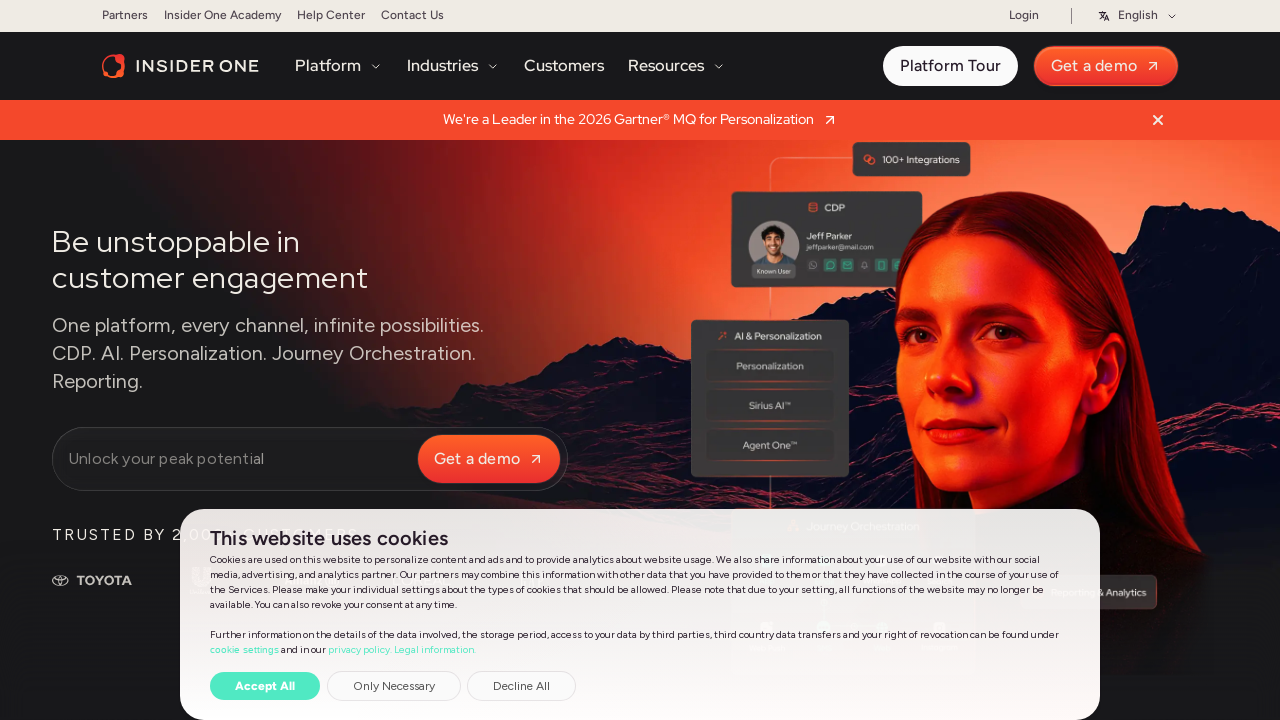

Verified page title contains 'Insider'
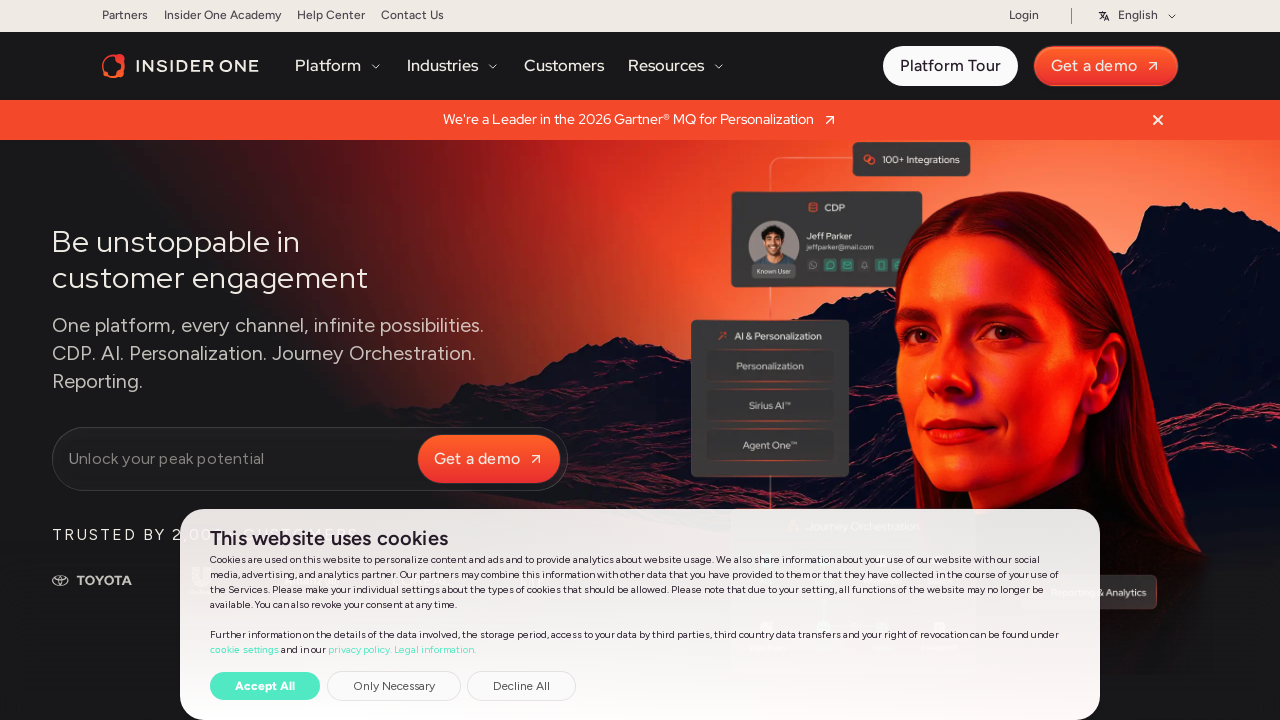

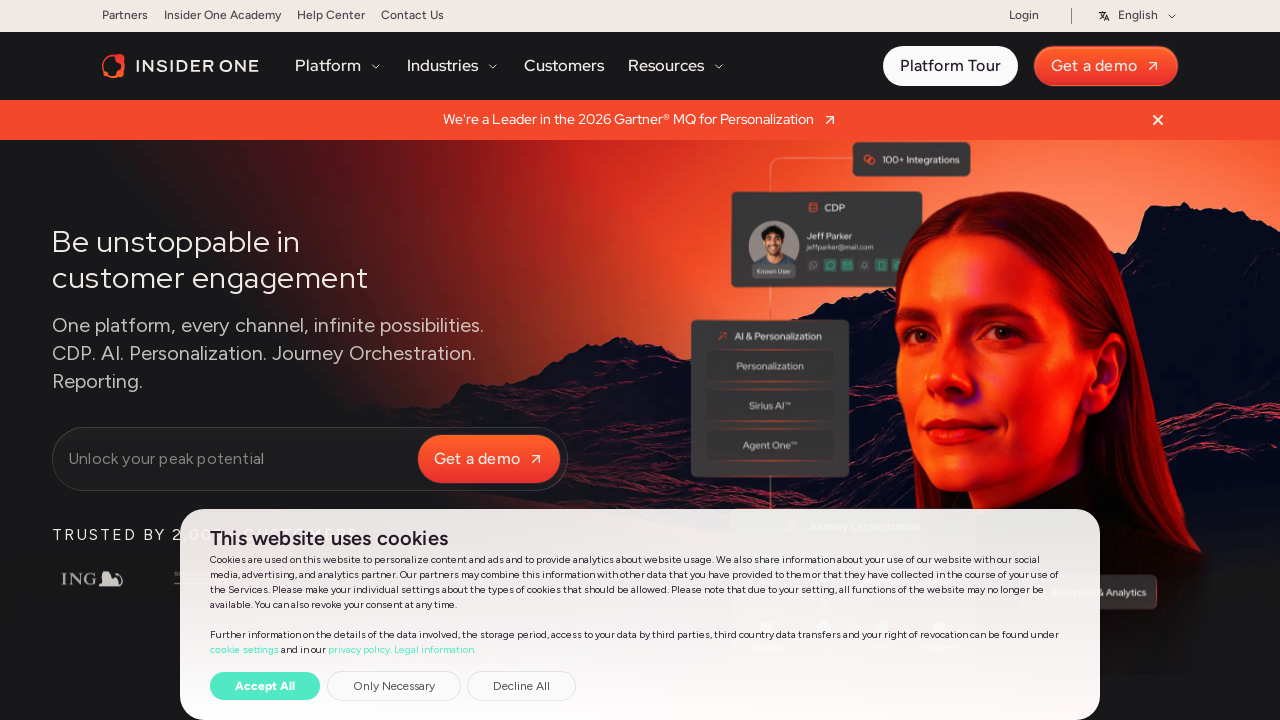